Tests that the complete all checkbox updates state when individual items are completed or cleared

Starting URL: https://demo.playwright.dev/todomvc

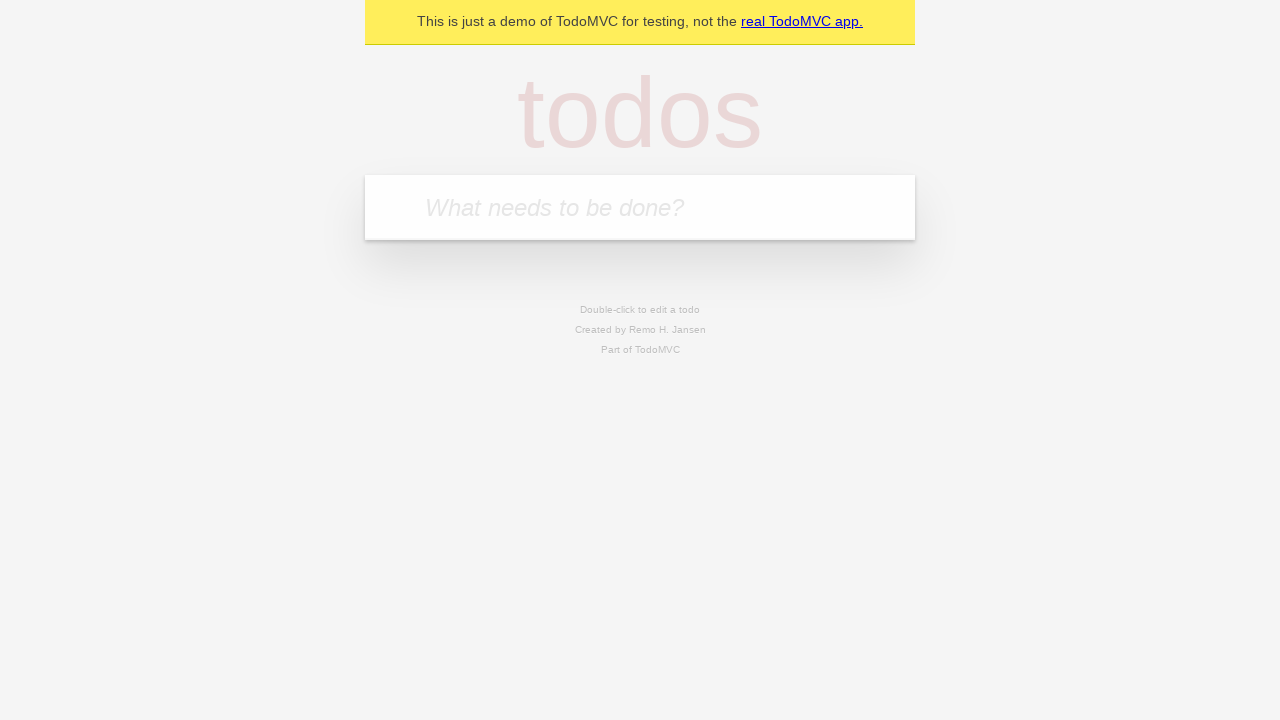

Located the todo input field
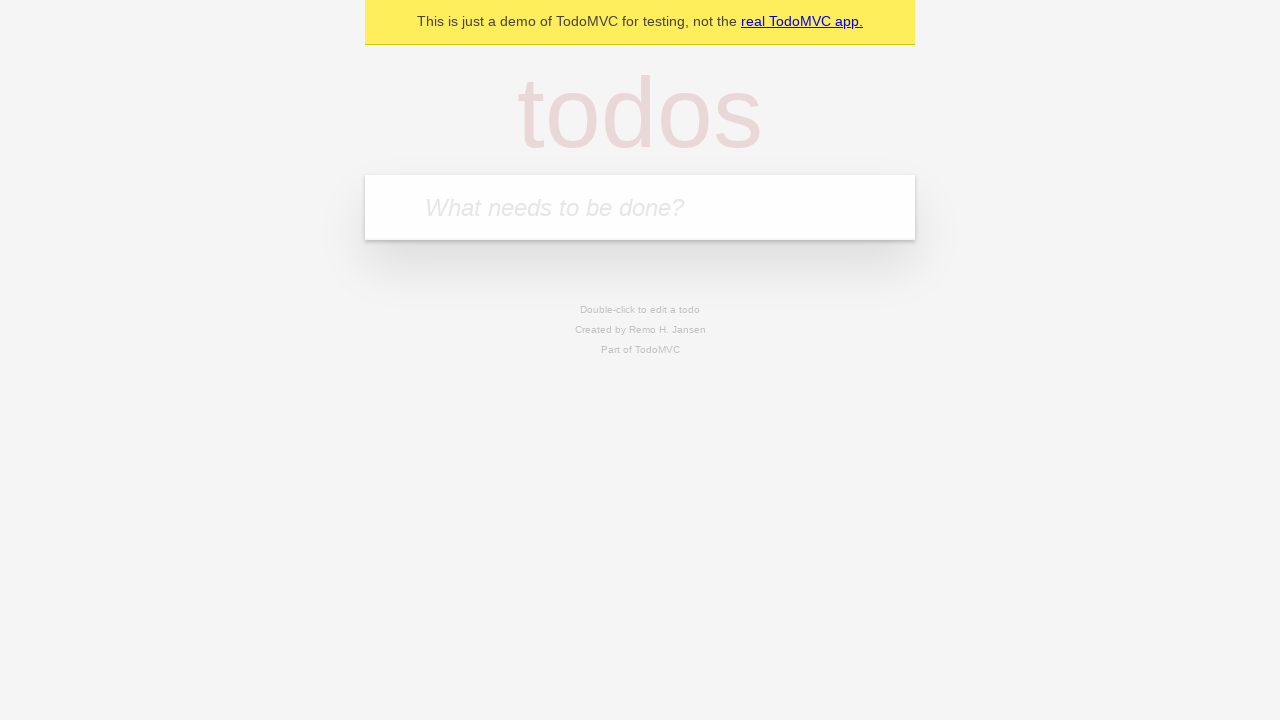

Filled first todo: 'buy some cheese' on internal:attr=[placeholder="What needs to be done?"i]
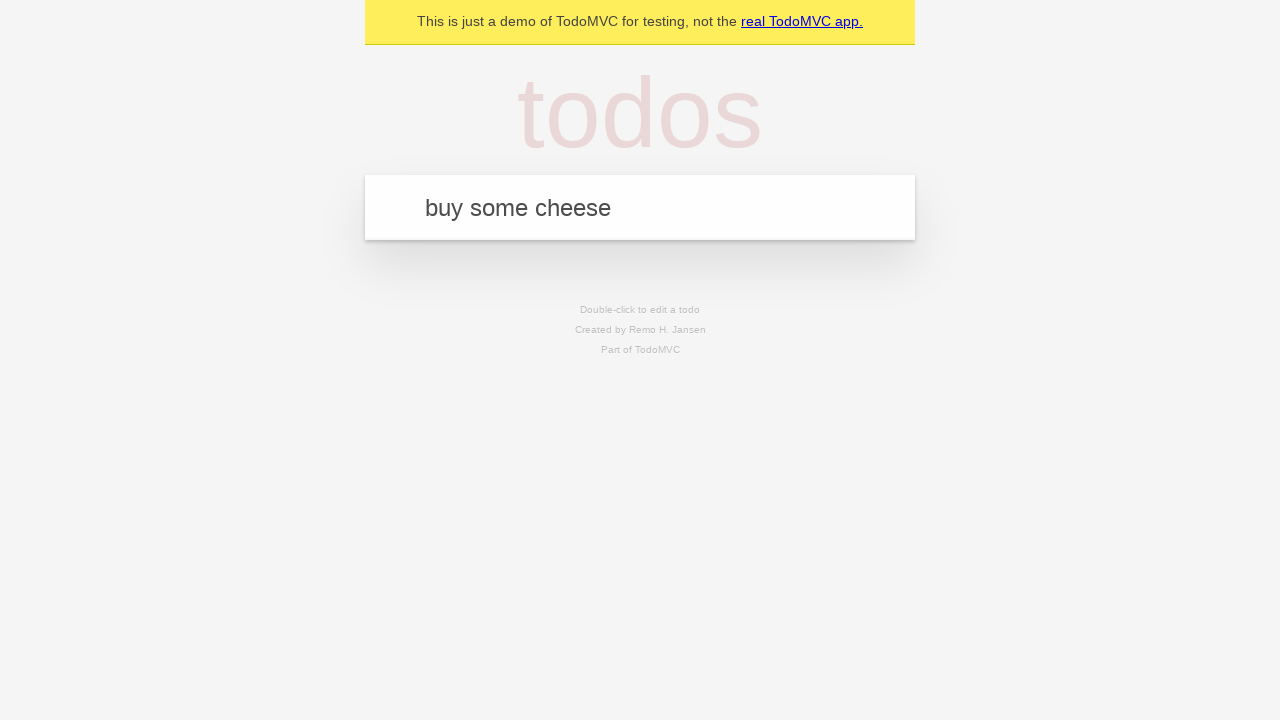

Pressed Enter to add first todo on internal:attr=[placeholder="What needs to be done?"i]
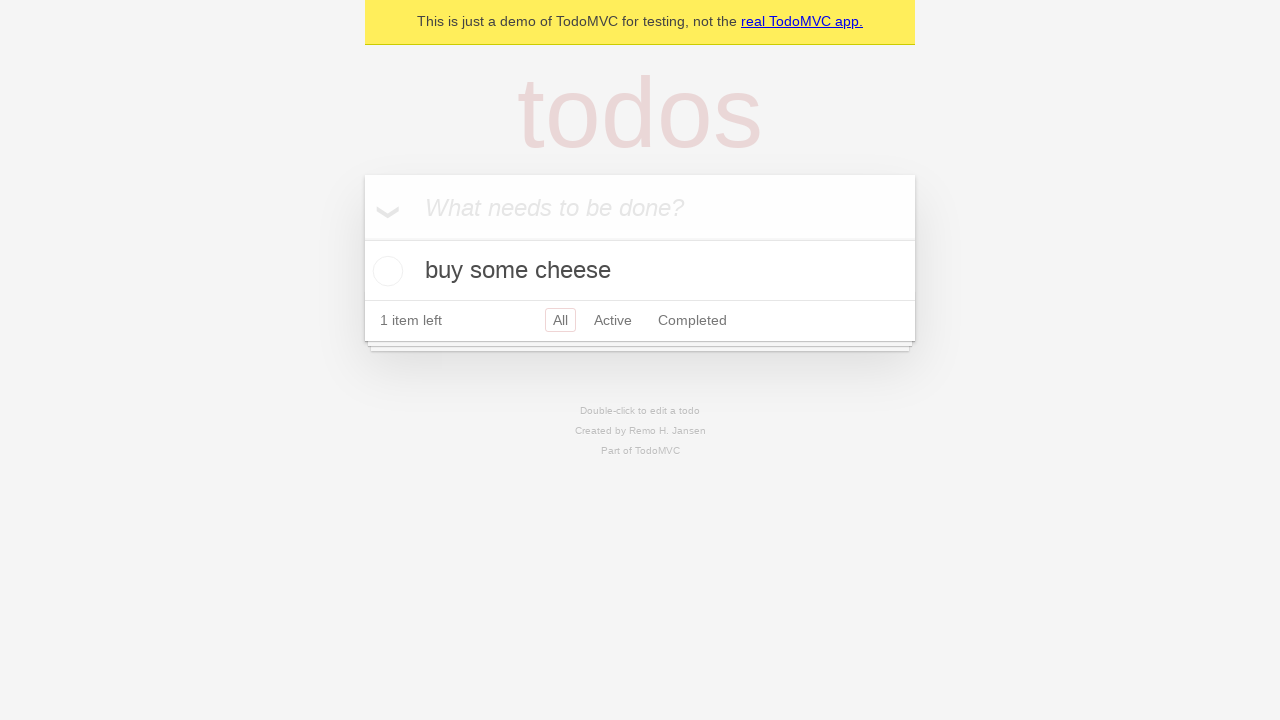

Filled second todo: 'feed the cat' on internal:attr=[placeholder="What needs to be done?"i]
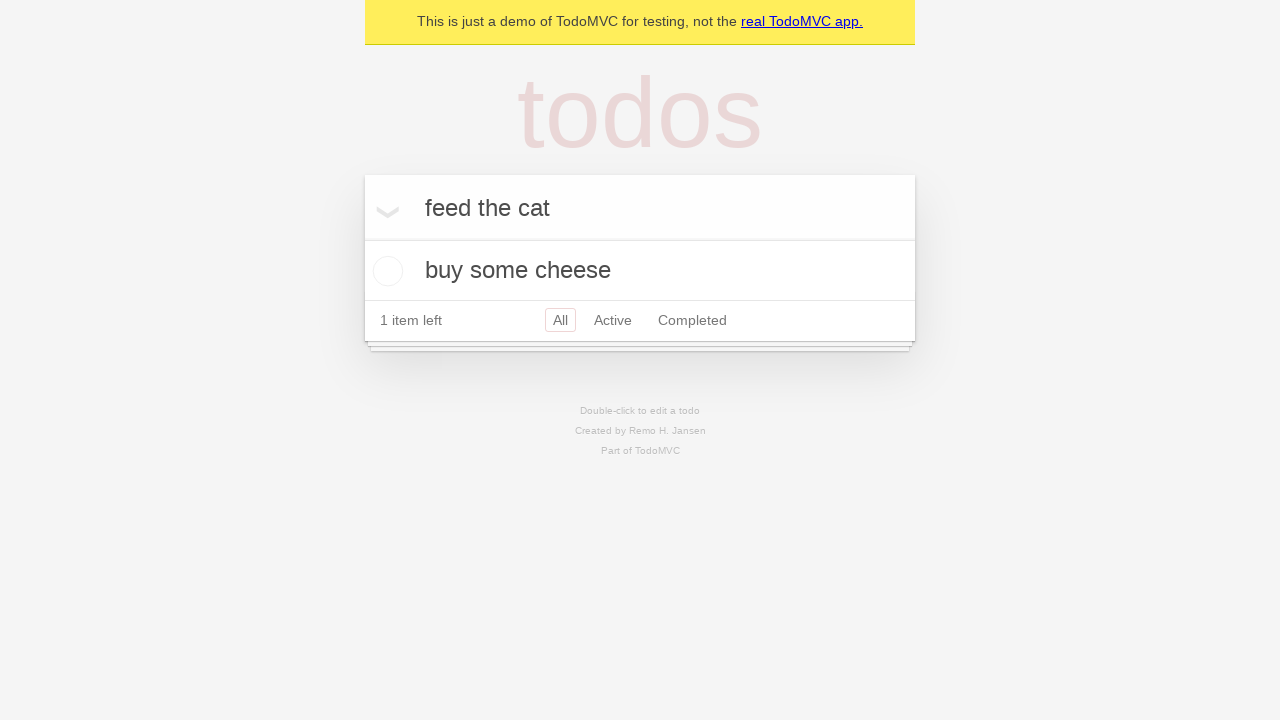

Pressed Enter to add second todo on internal:attr=[placeholder="What needs to be done?"i]
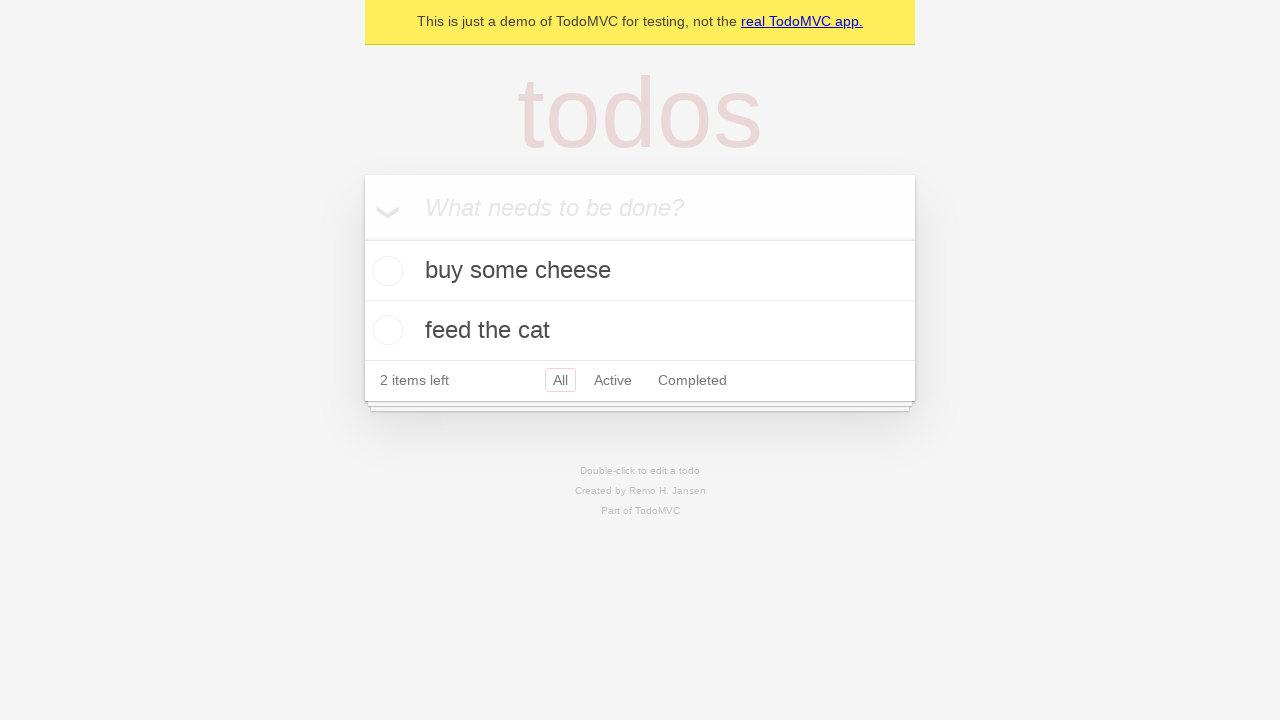

Filled third todo: 'book a doctors appointment' on internal:attr=[placeholder="What needs to be done?"i]
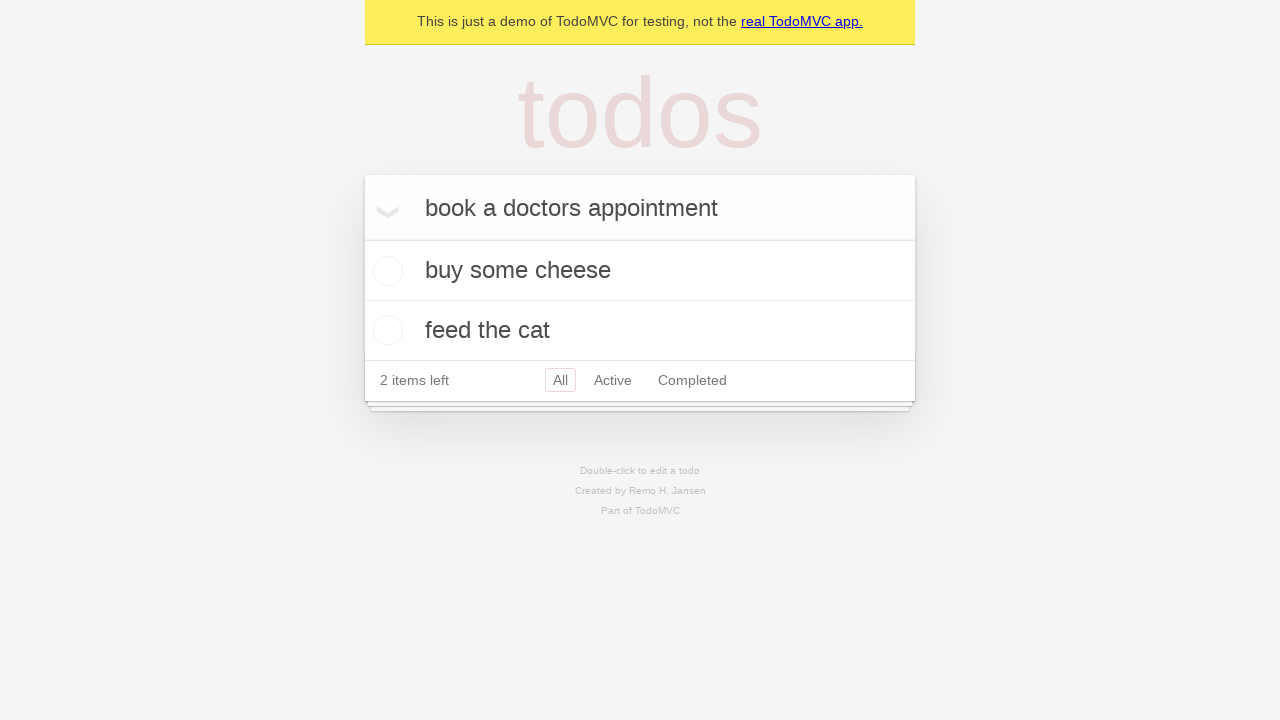

Pressed Enter to add third todo on internal:attr=[placeholder="What needs to be done?"i]
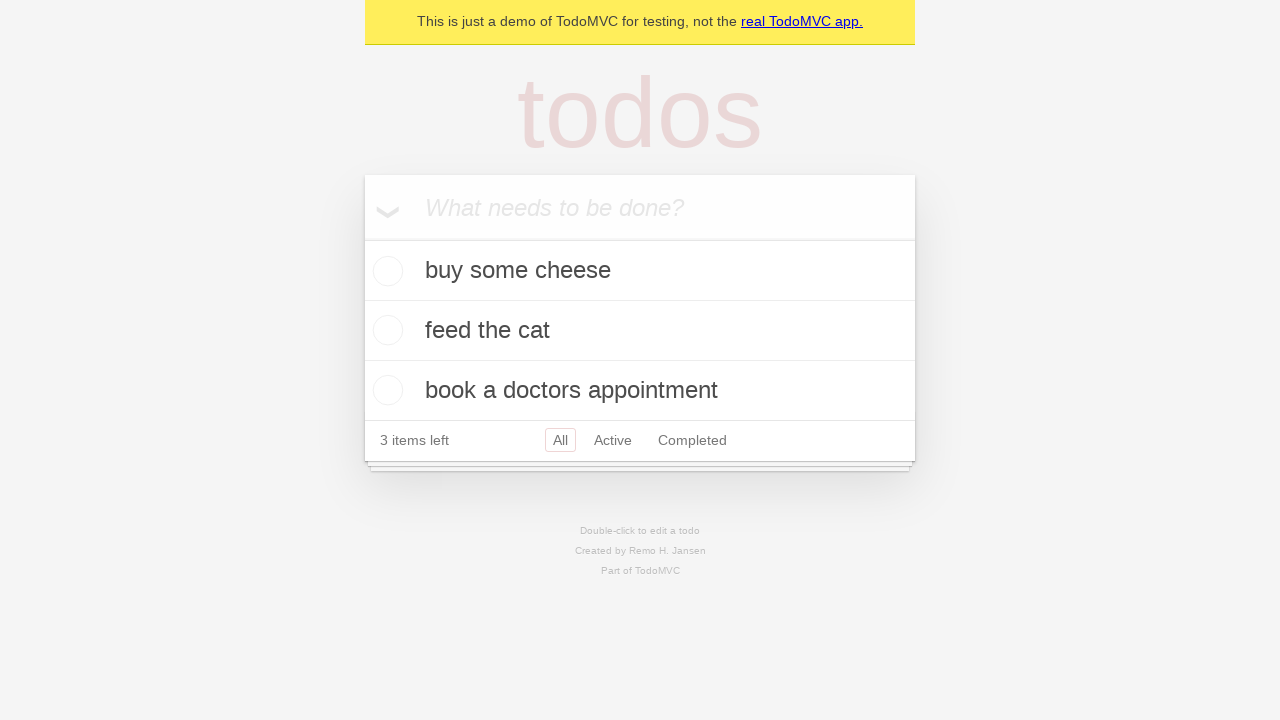

Located the 'Mark all as complete' checkbox
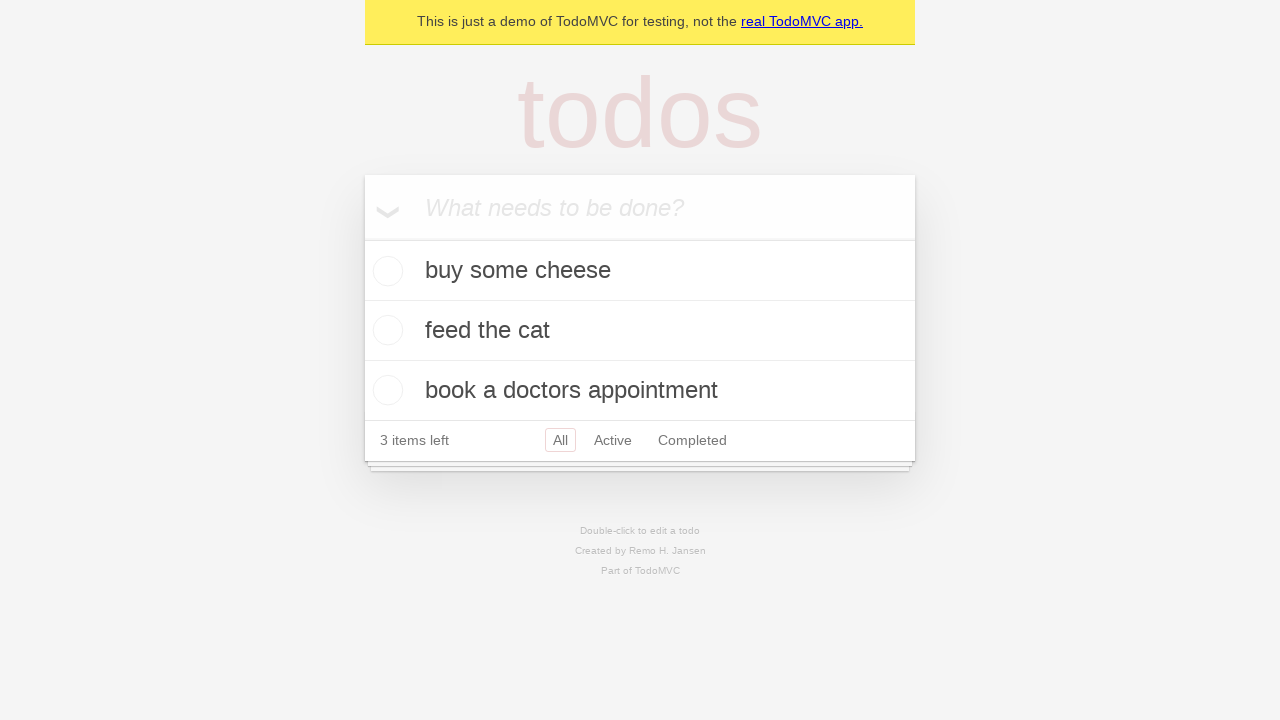

Checked the 'Mark all as complete' checkbox to mark all todos as completed at (362, 238) on internal:label="Mark all as complete"i
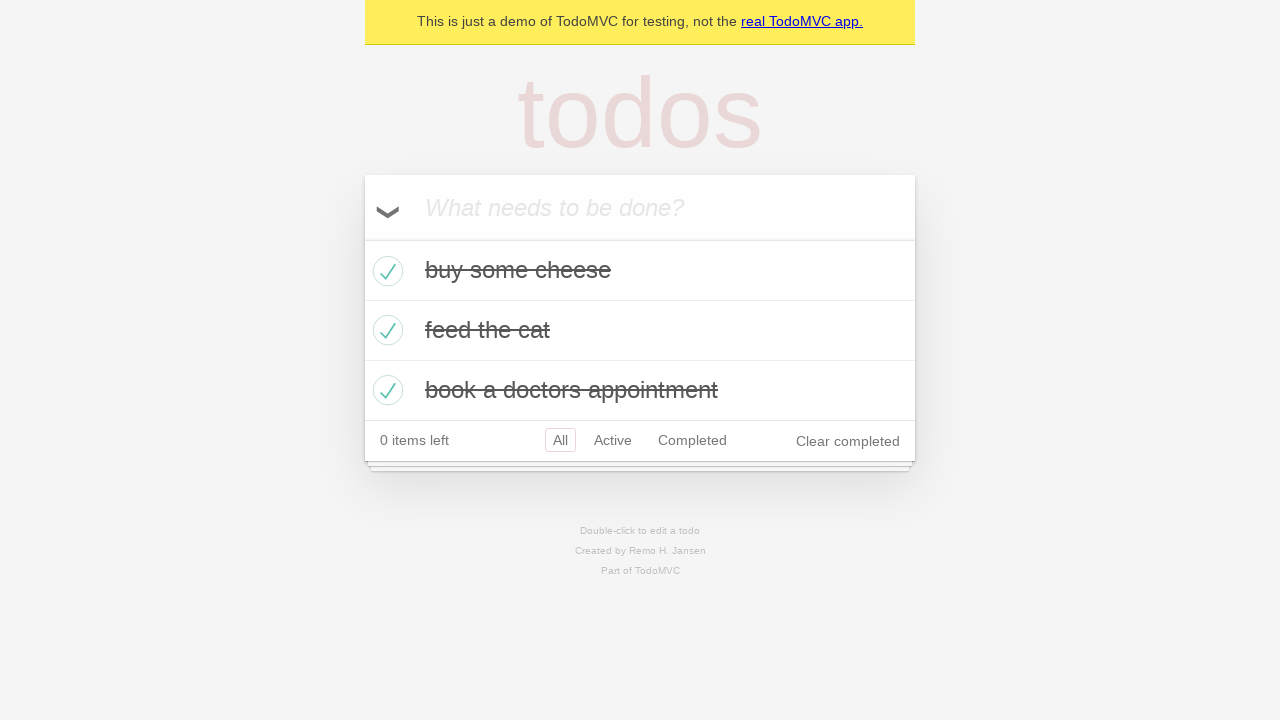

Located the first todo item
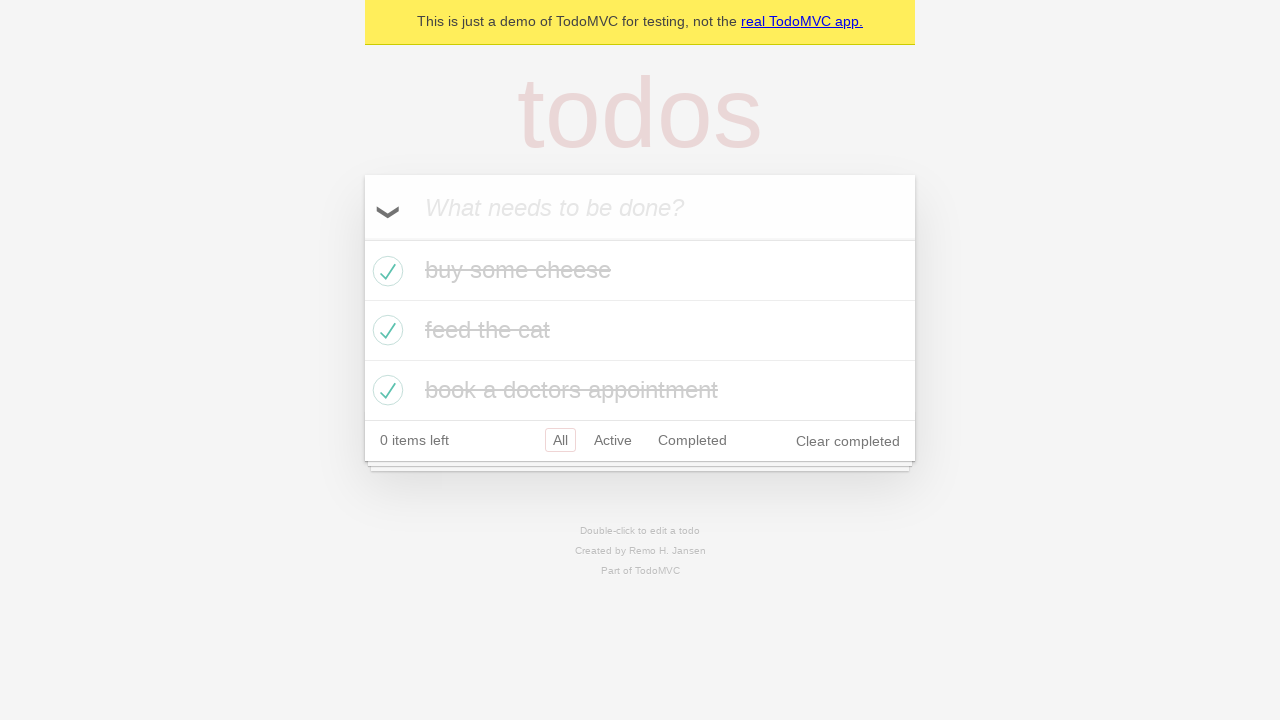

Unchecked the first todo, clearing it from completed state at (385, 271) on internal:testid=[data-testid="todo-item"s] >> nth=0 >> internal:role=checkbox
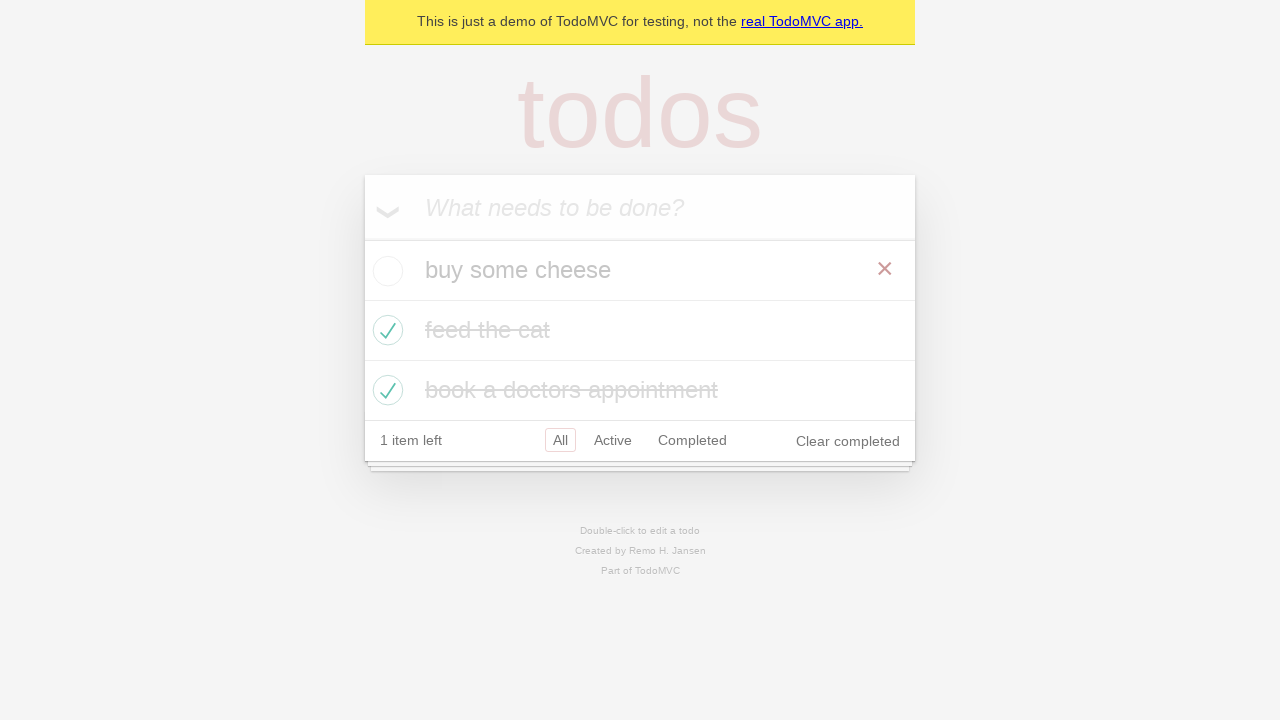

Checked the first todo again to mark it as completed at (385, 271) on internal:testid=[data-testid="todo-item"s] >> nth=0 >> internal:role=checkbox
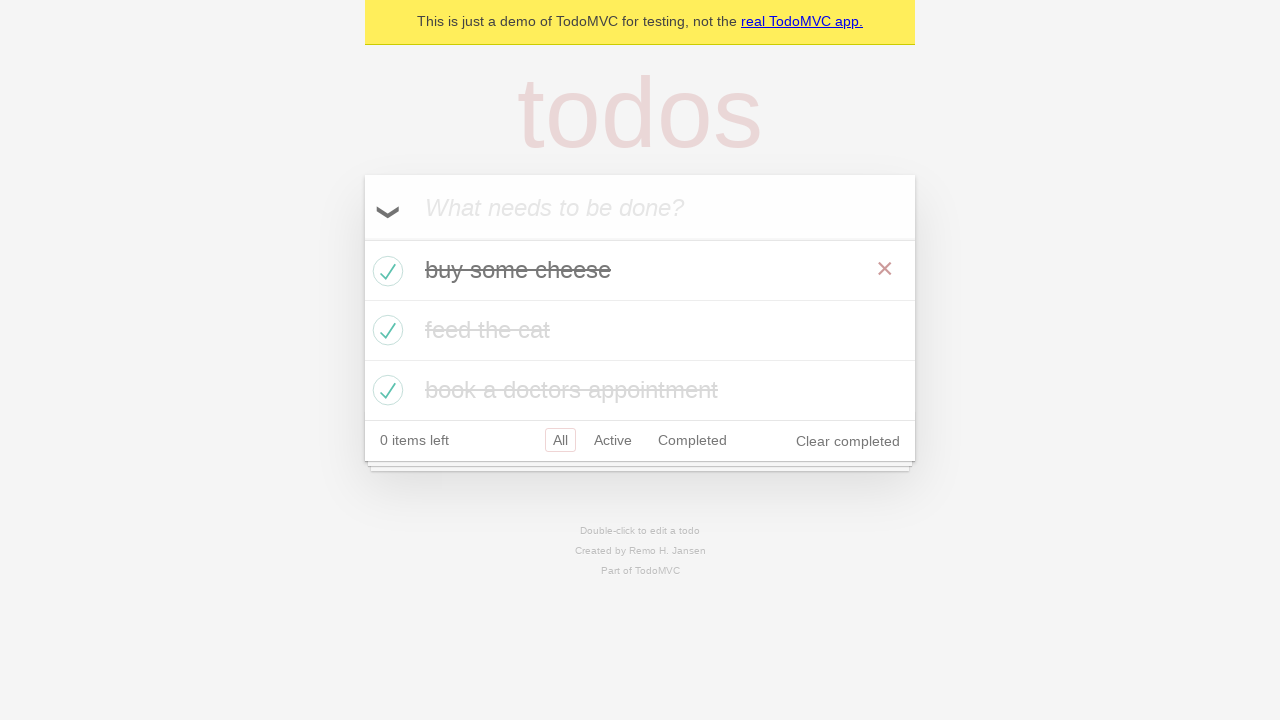

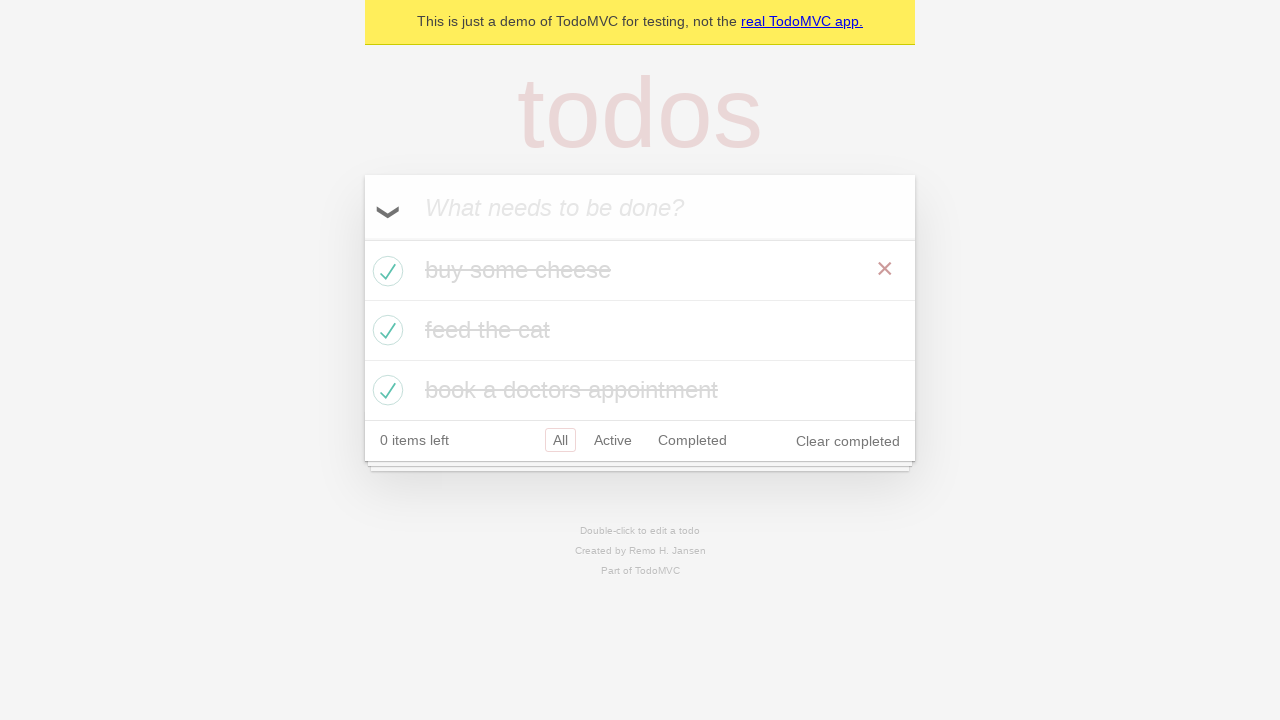